Tests editing a todo item by double-clicking, modifying text, and pressing Enter

Starting URL: https://demo.playwright.dev/todomvc

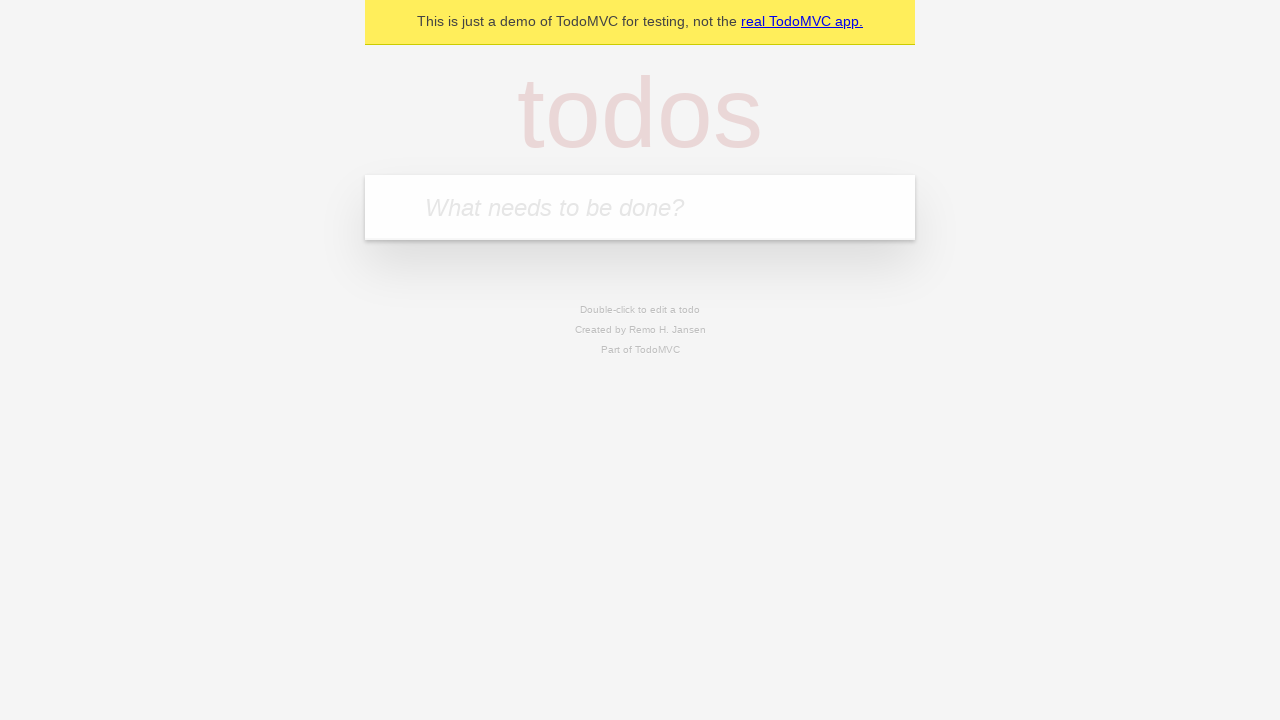

Filled new todo input with 'buy some cheese' on .new-todo
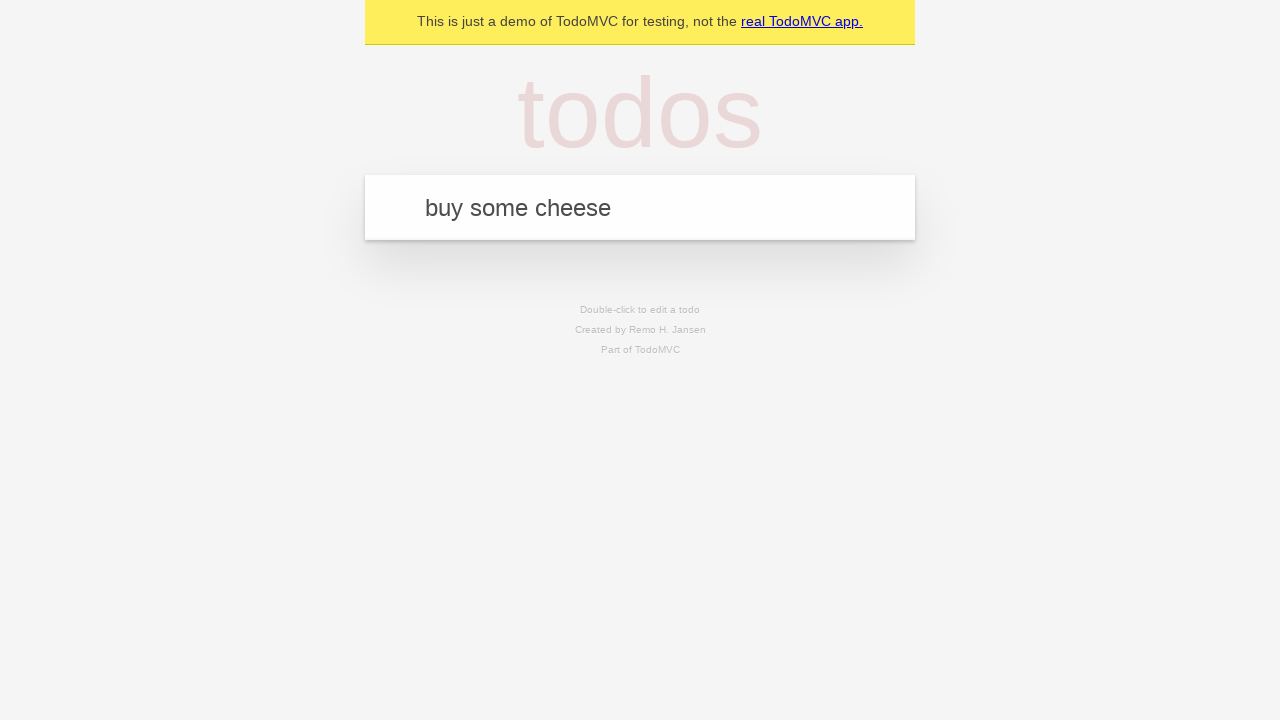

Pressed Enter to create first todo on .new-todo
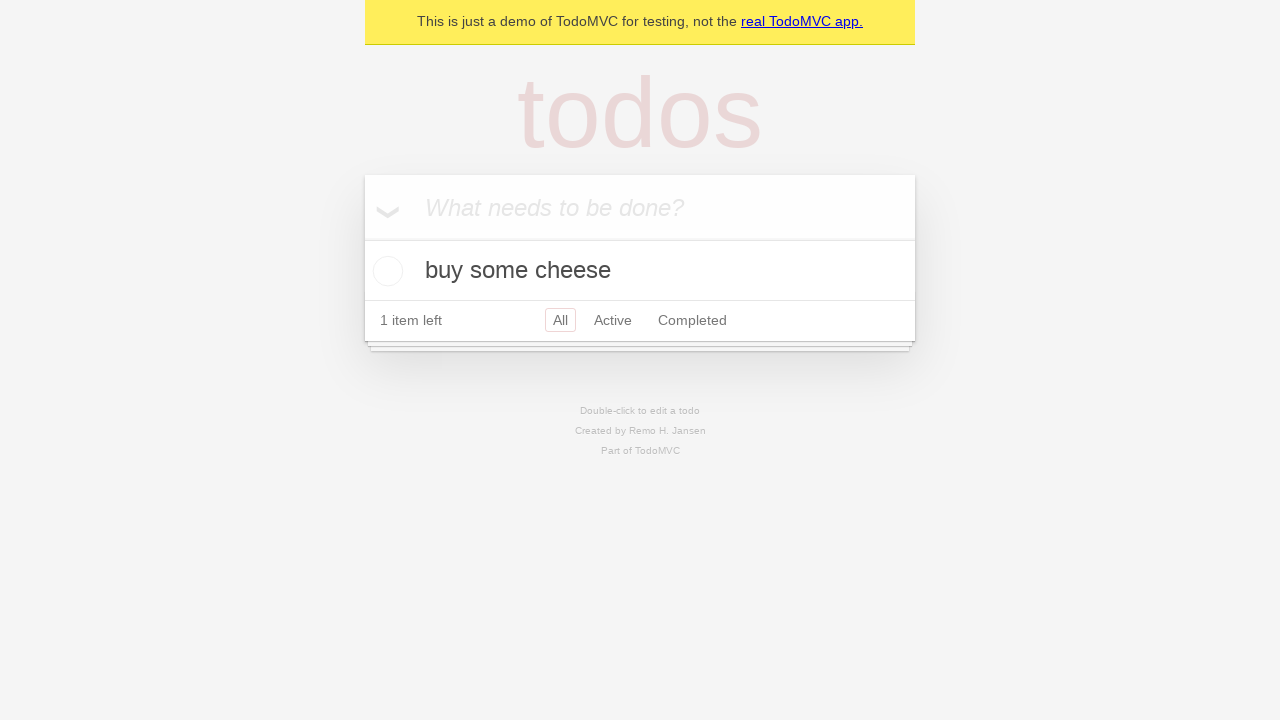

Filled new todo input with 'feed the cat' on .new-todo
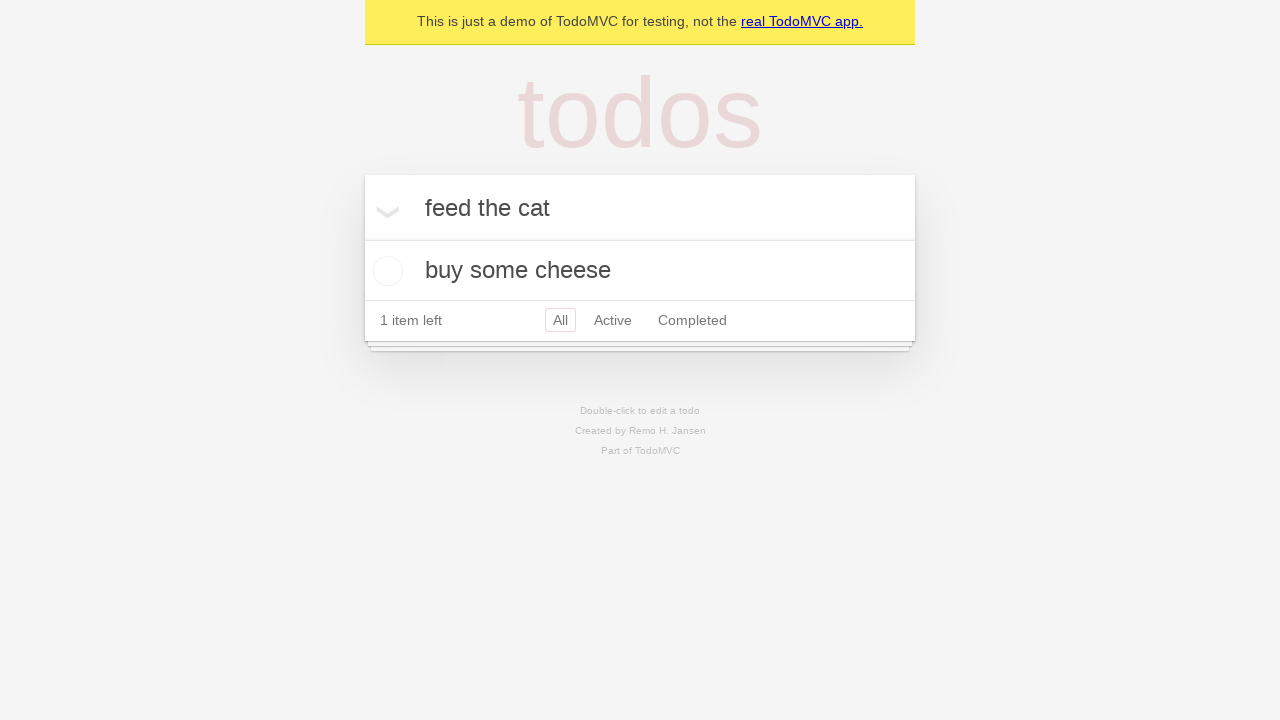

Pressed Enter to create second todo on .new-todo
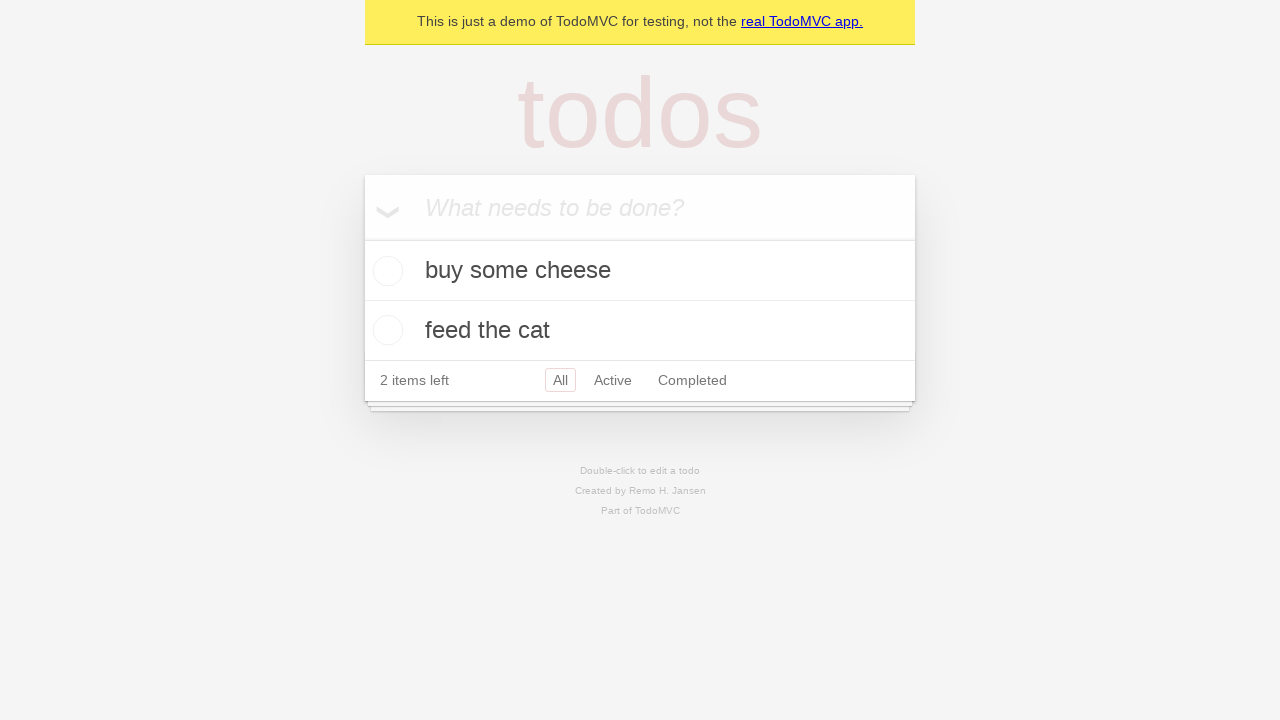

Filled new todo input with 'book a doctors appointment' on .new-todo
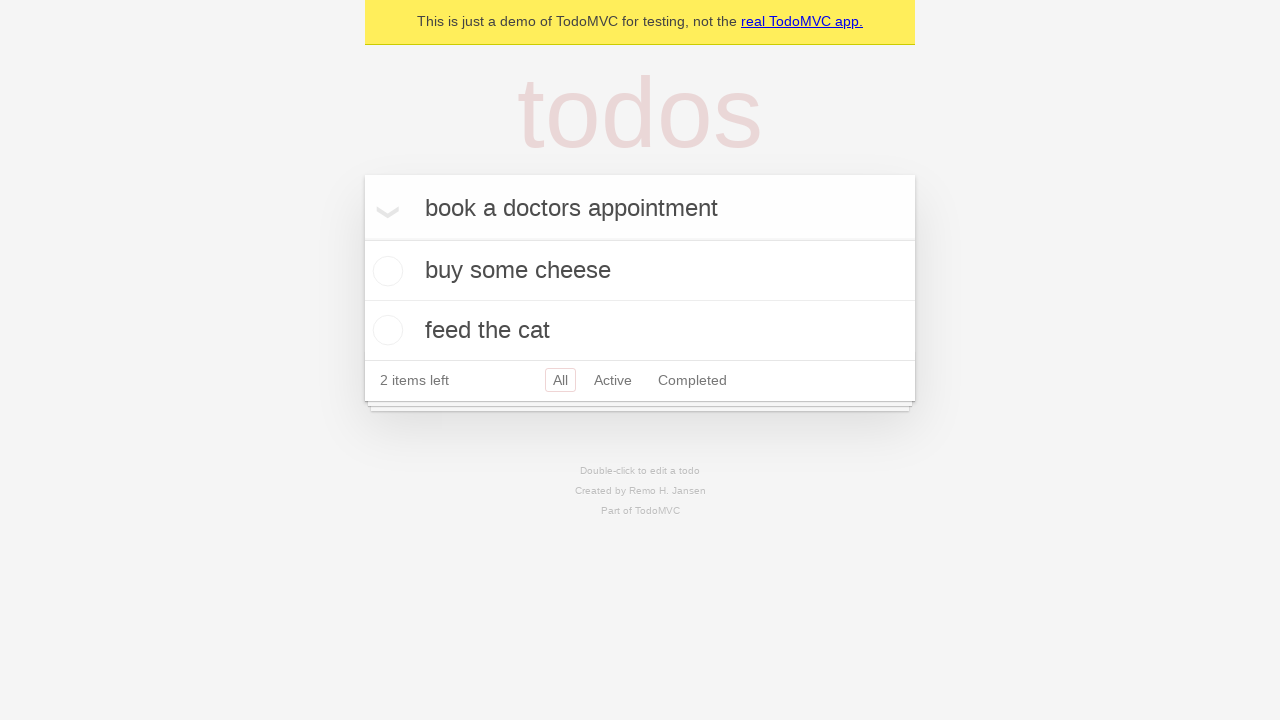

Pressed Enter to create third todo on .new-todo
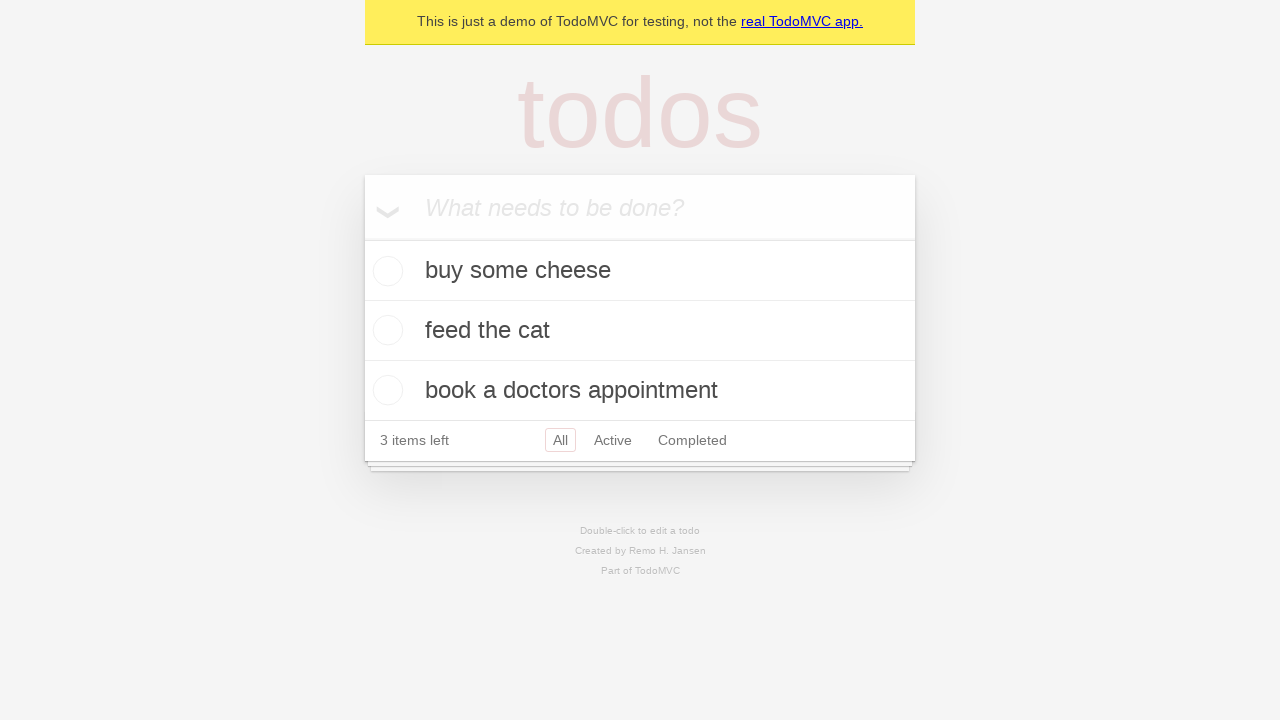

Double-clicked second todo to enter edit mode at (640, 331) on .todo-list li >> nth=1
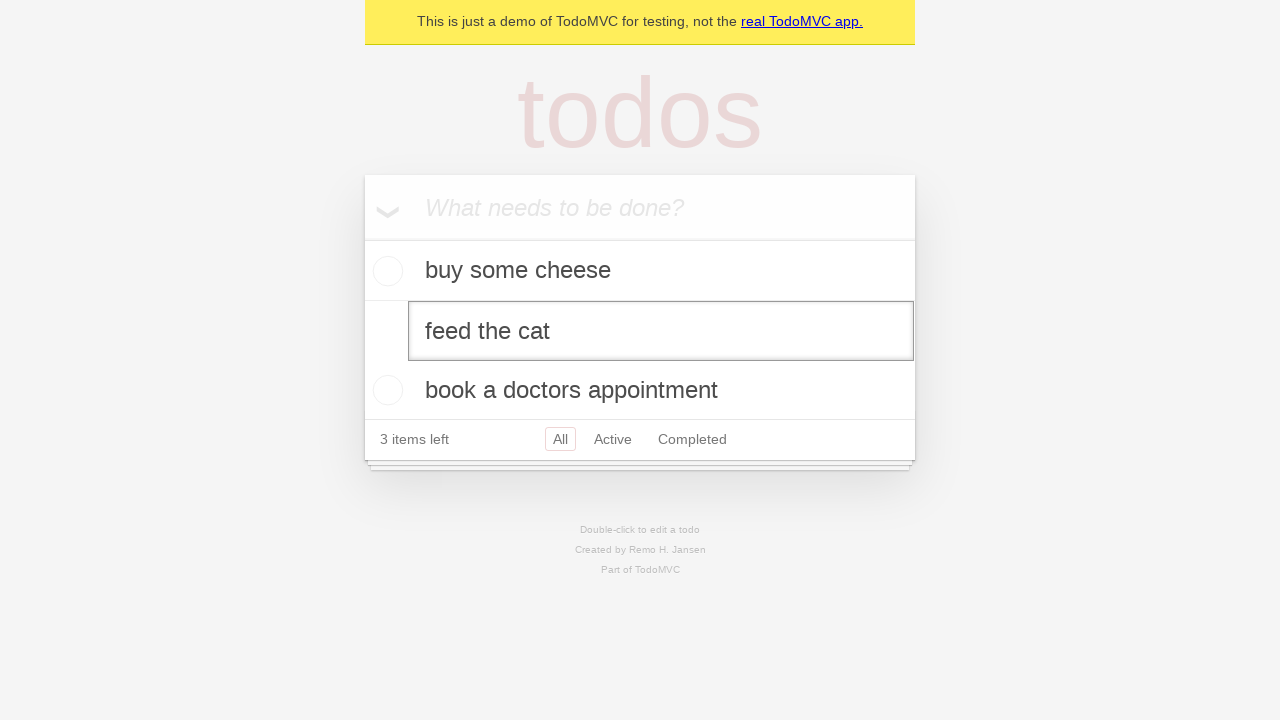

Filled edit field with 'buy some sausages' on .todo-list li >> nth=1 >> .edit
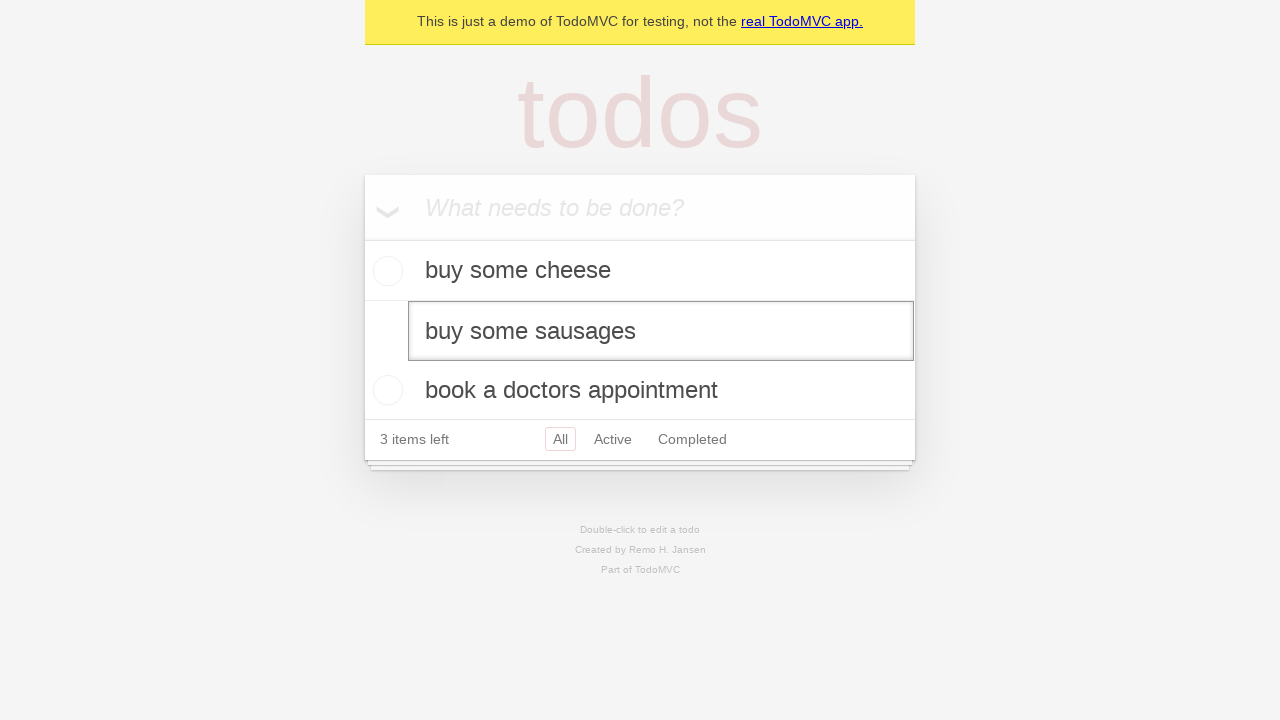

Pressed Enter to confirm todo edit on .todo-list li >> nth=1 >> .edit
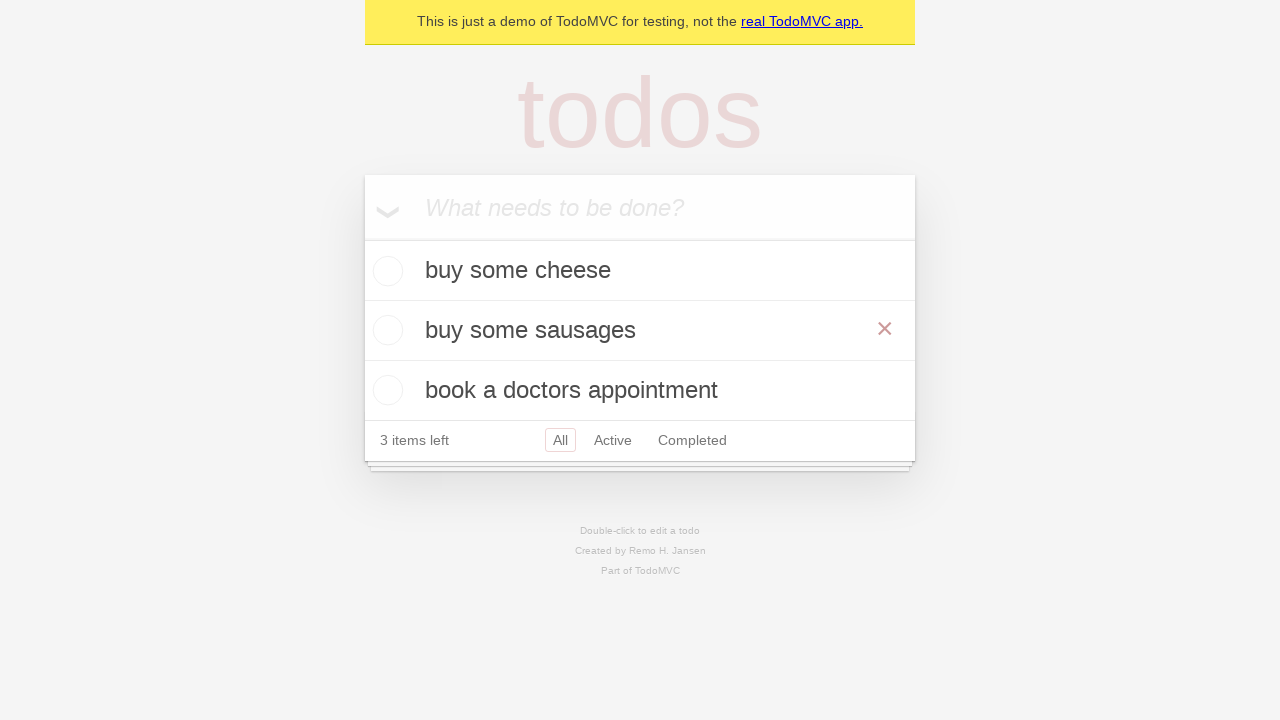

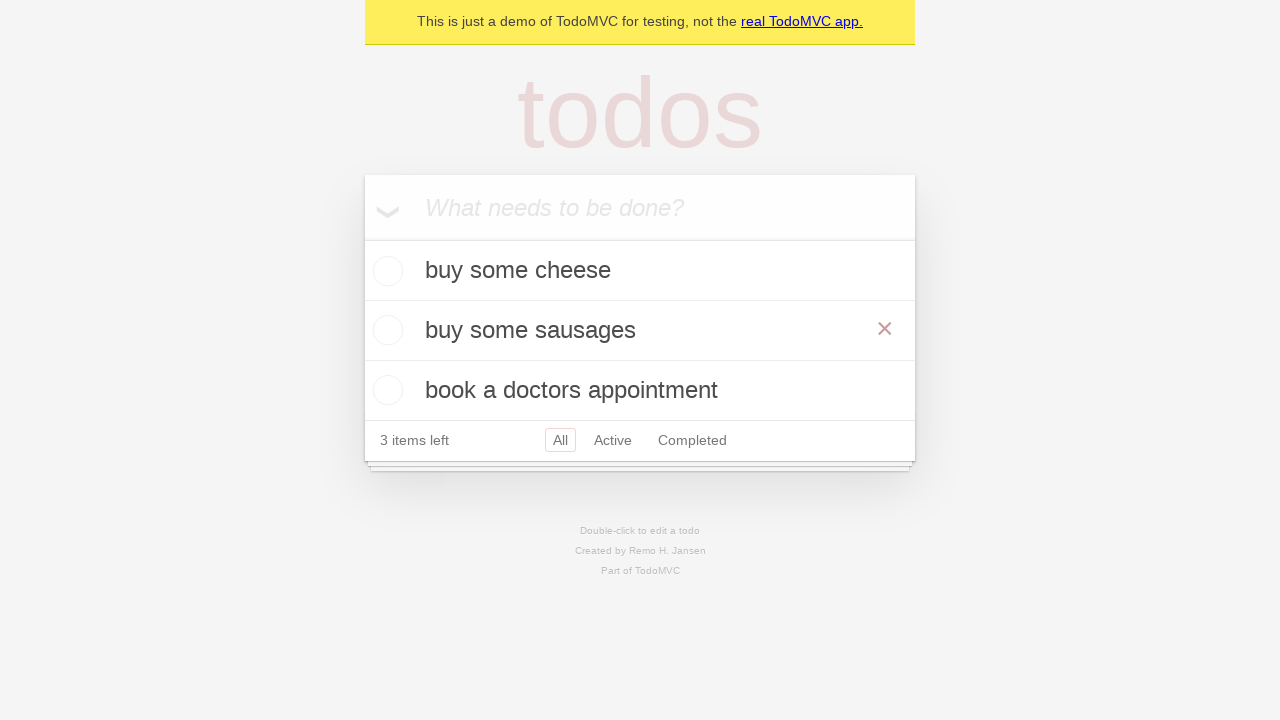